Tests that the counter displays the current number of todo items

Starting URL: https://demo.playwright.dev/todomvc

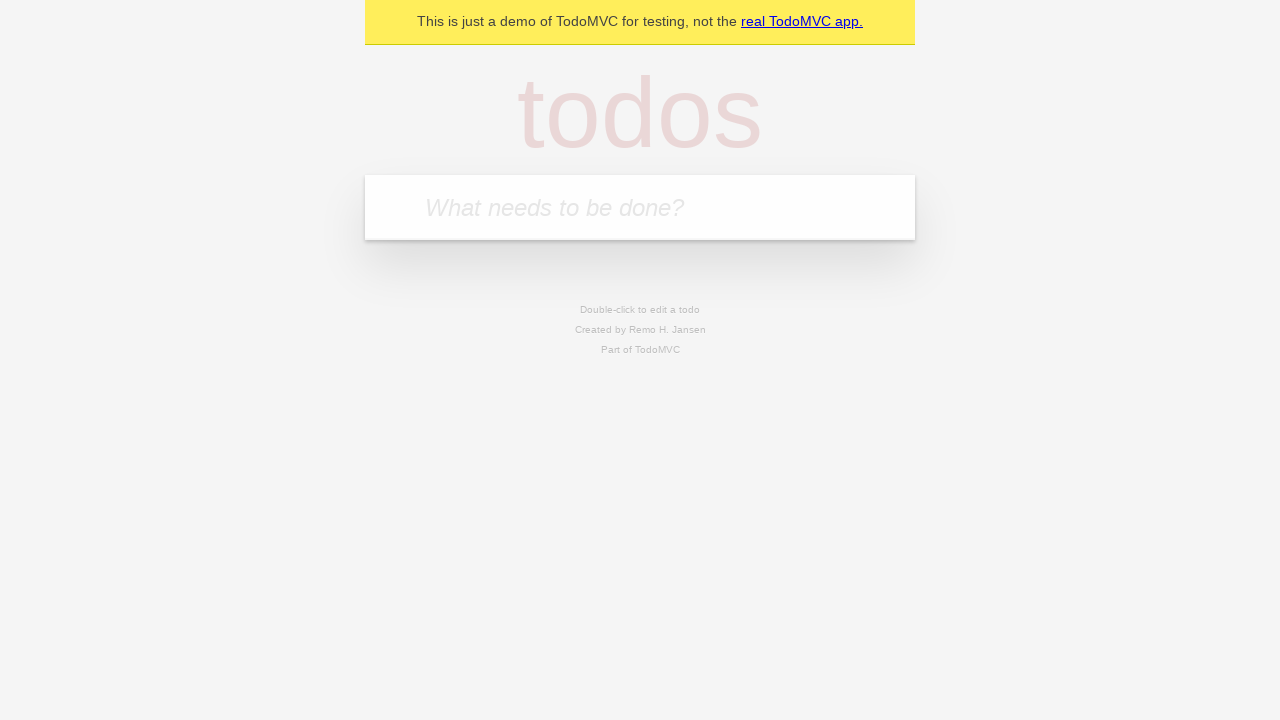

Located the todo input field with placeholder 'What needs to be done?'
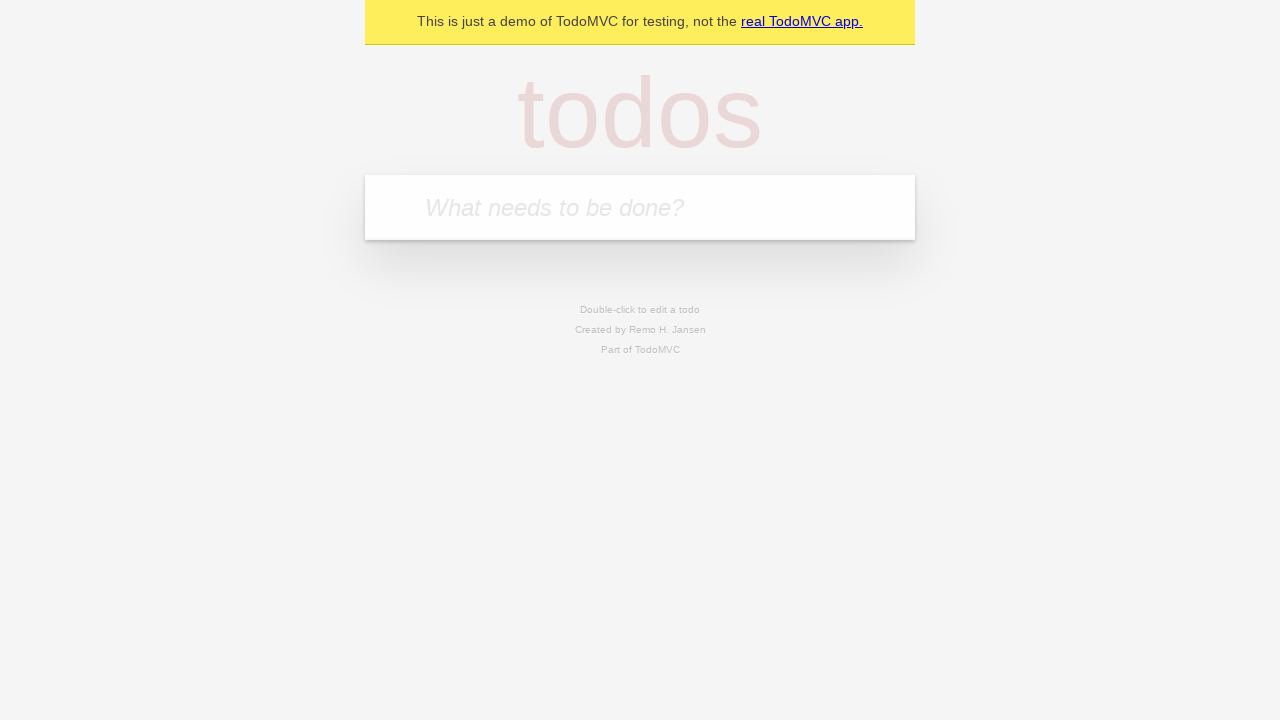

Filled todo input with 'buy some cheese' on internal:attr=[placeholder="What needs to be done?"i]
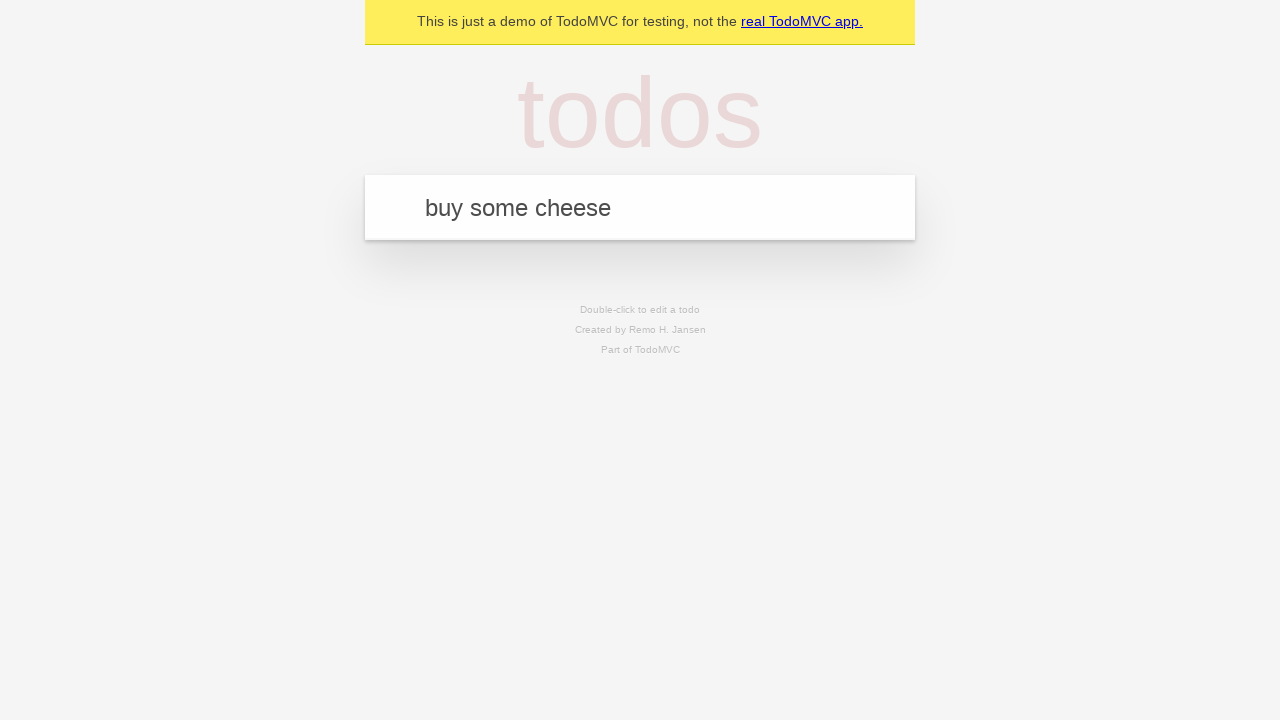

Pressed Enter to add 'buy some cheese' todo on internal:attr=[placeholder="What needs to be done?"i]
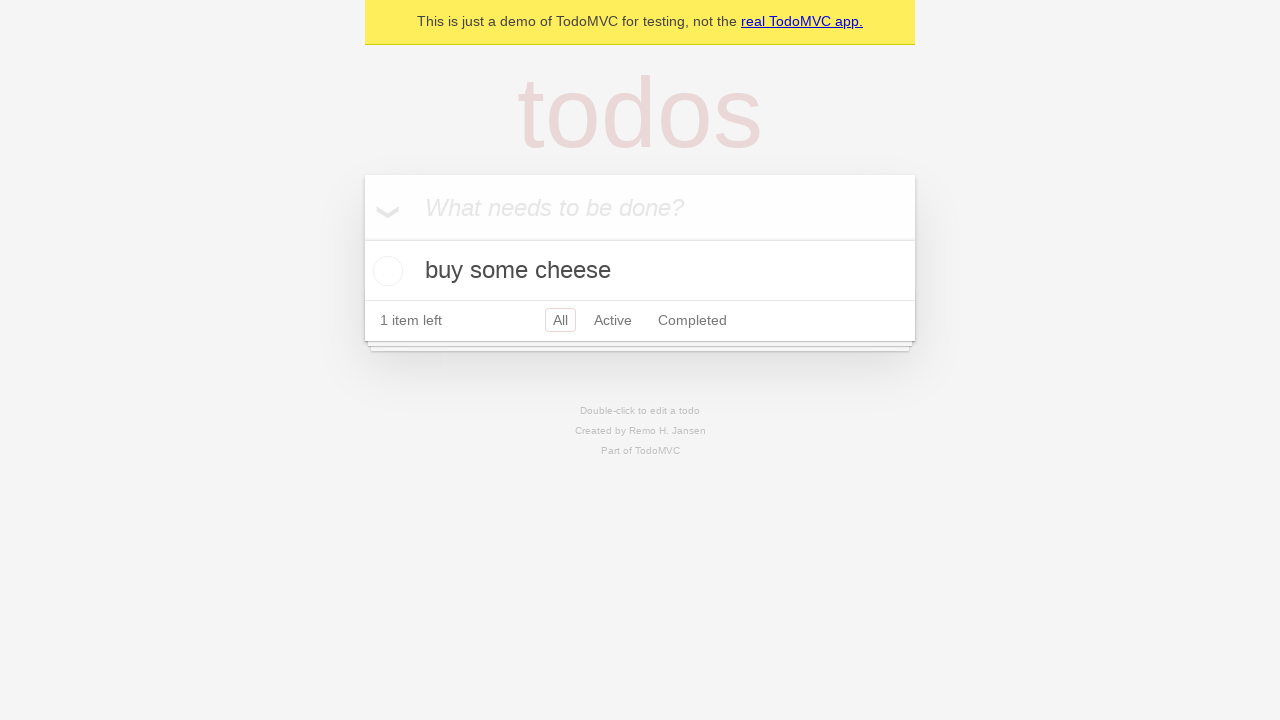

Filled todo input with 'feed the cat' on internal:attr=[placeholder="What needs to be done?"i]
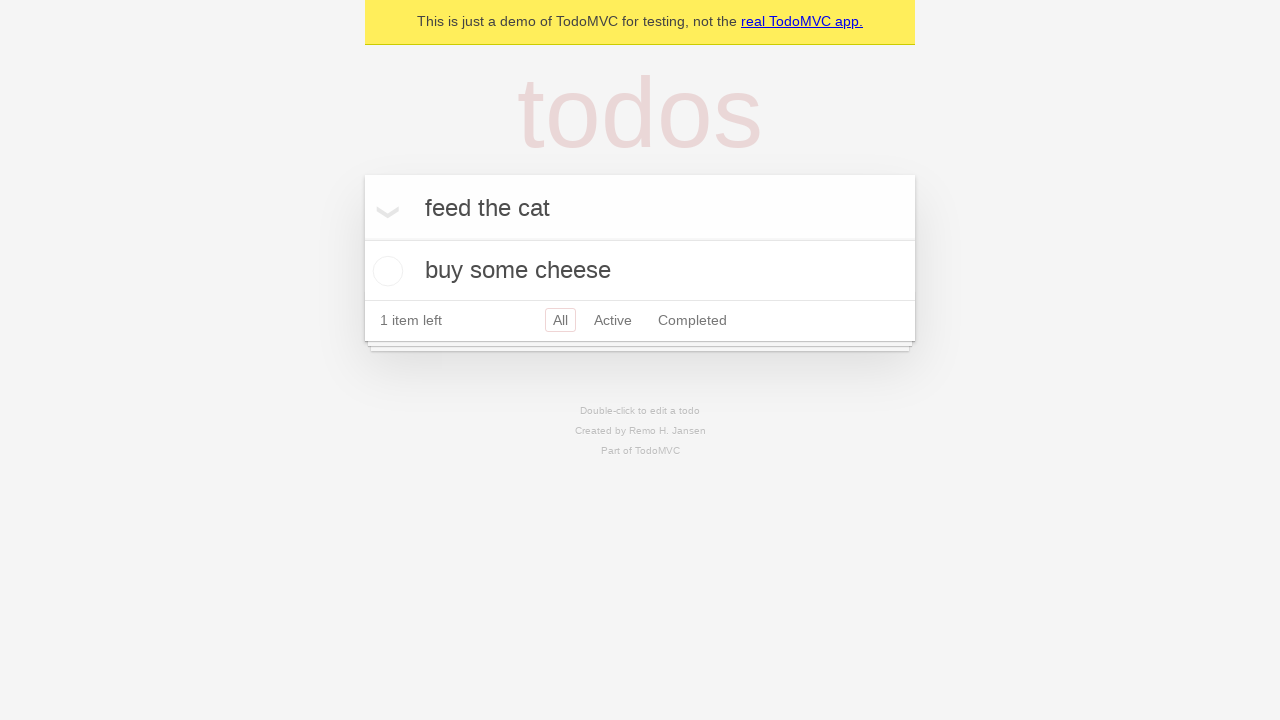

Pressed Enter to add 'feed the cat' todo on internal:attr=[placeholder="What needs to be done?"i]
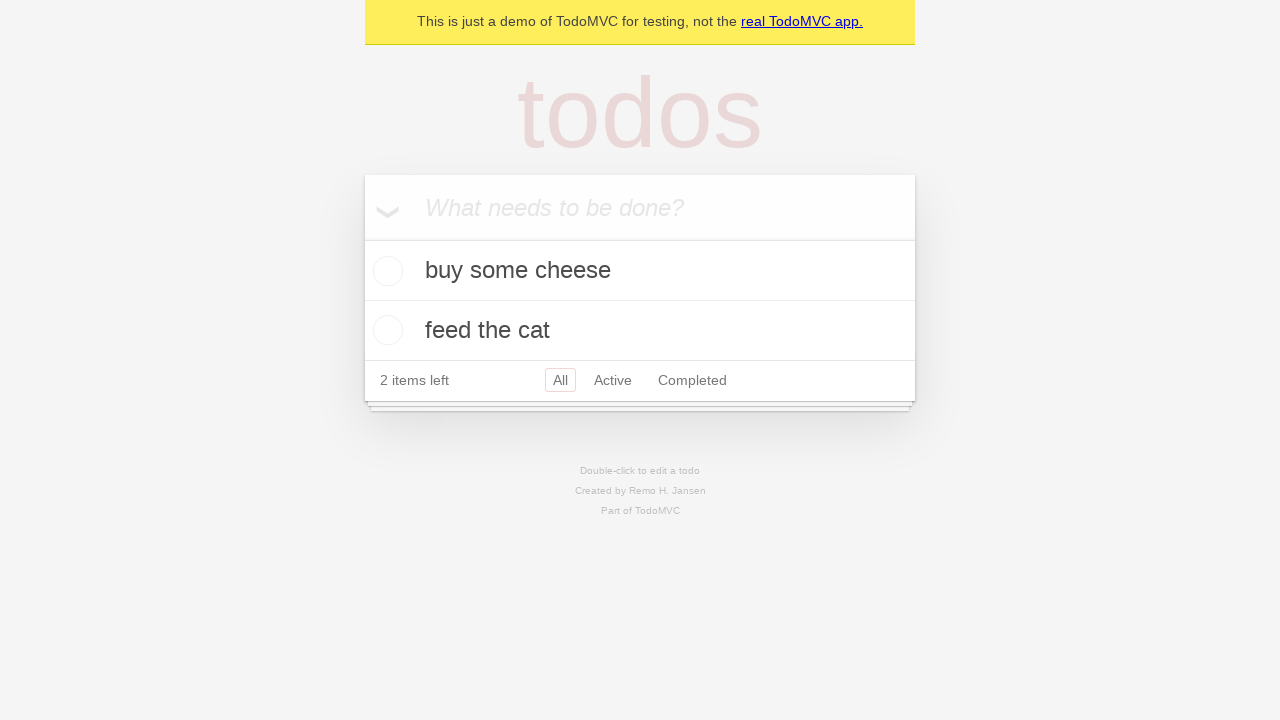

Todo counter element appeared, confirming current todo count is displayed
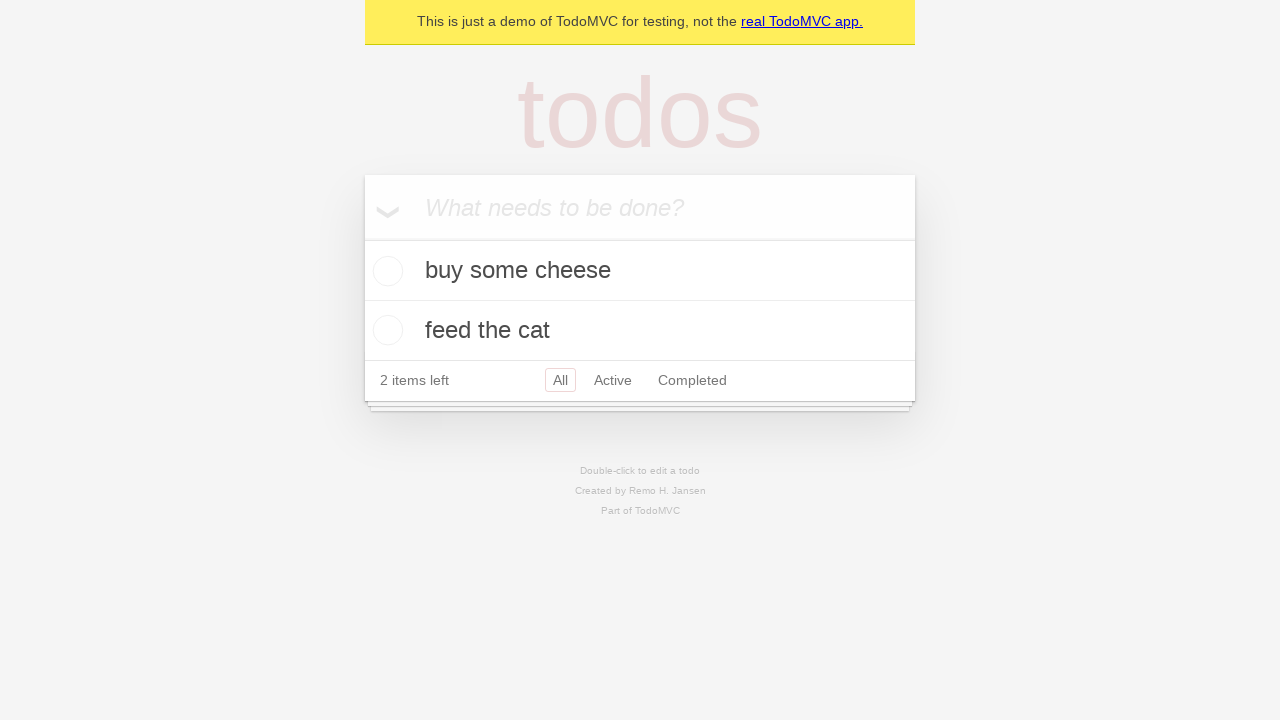

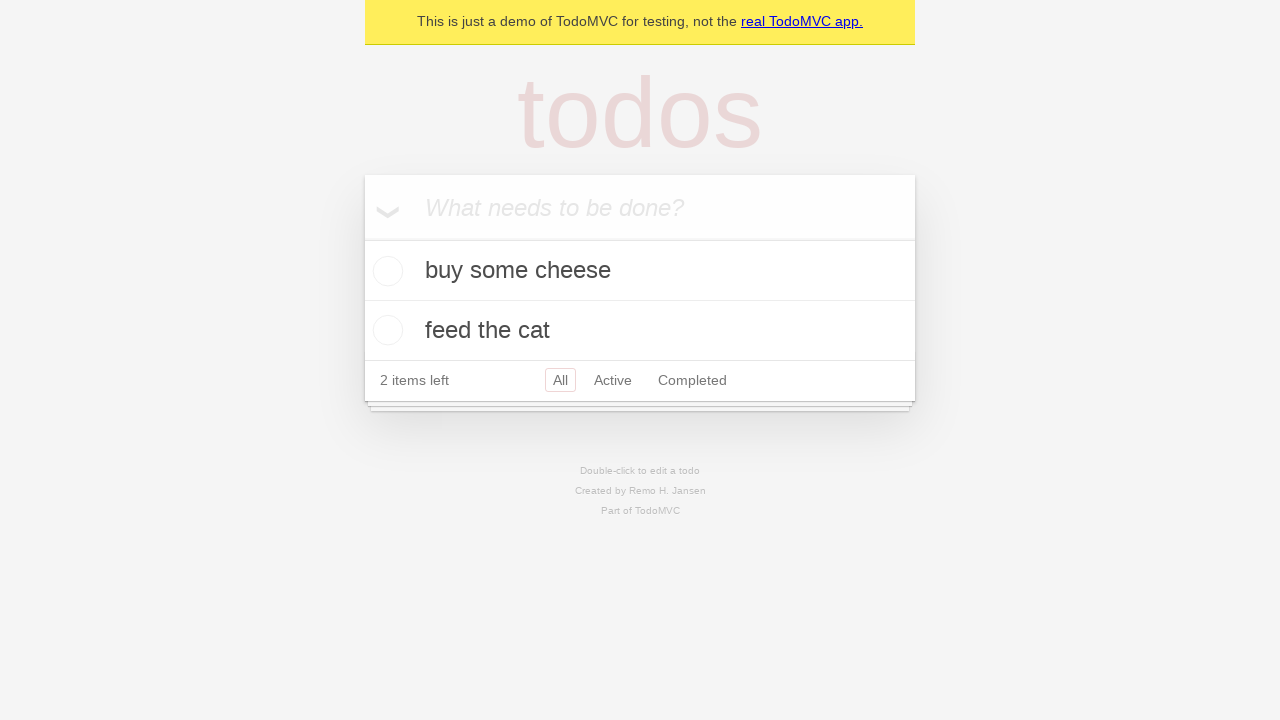